Tests JavaScript confirmation alert handling by clicking a button to trigger an alert and then accepting it

Starting URL: http://www.tizag.com/javascriptT/javascriptalert.php

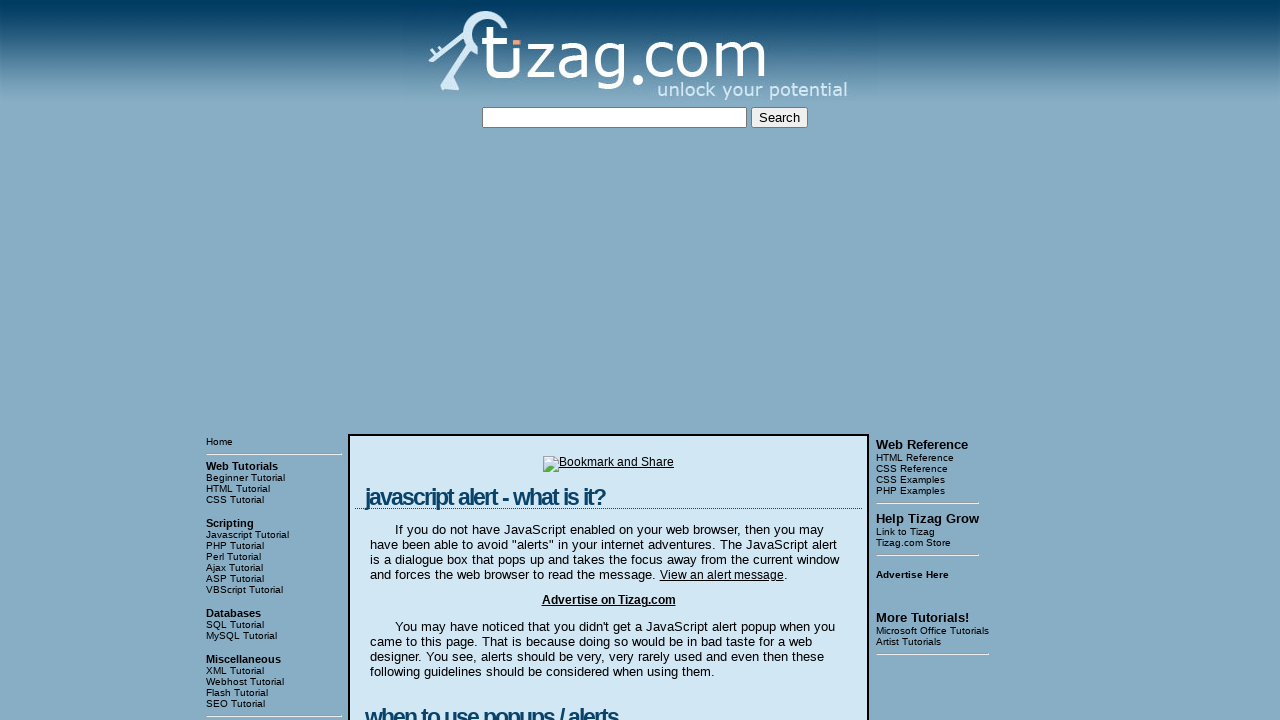

Set up dialog handler to accept confirmation alerts
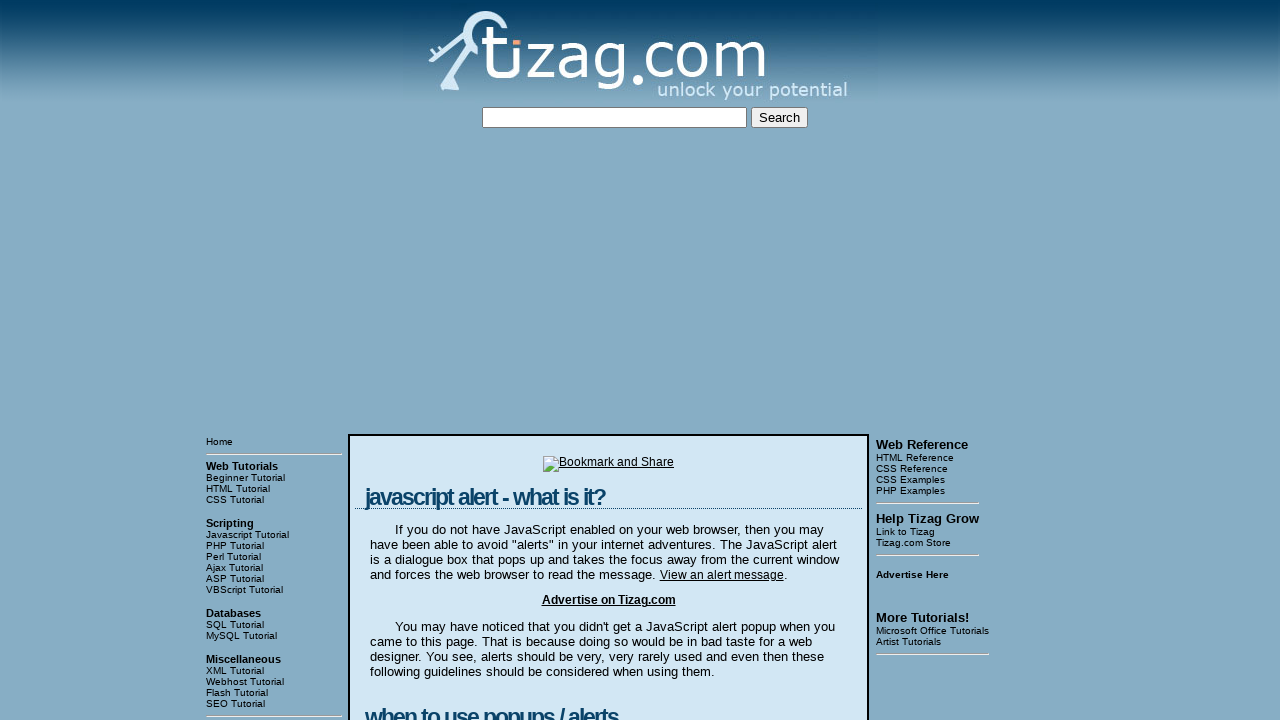

Clicked Confirmation Alert button to trigger alert at (428, 361) on input[value='Confirmation Alert']
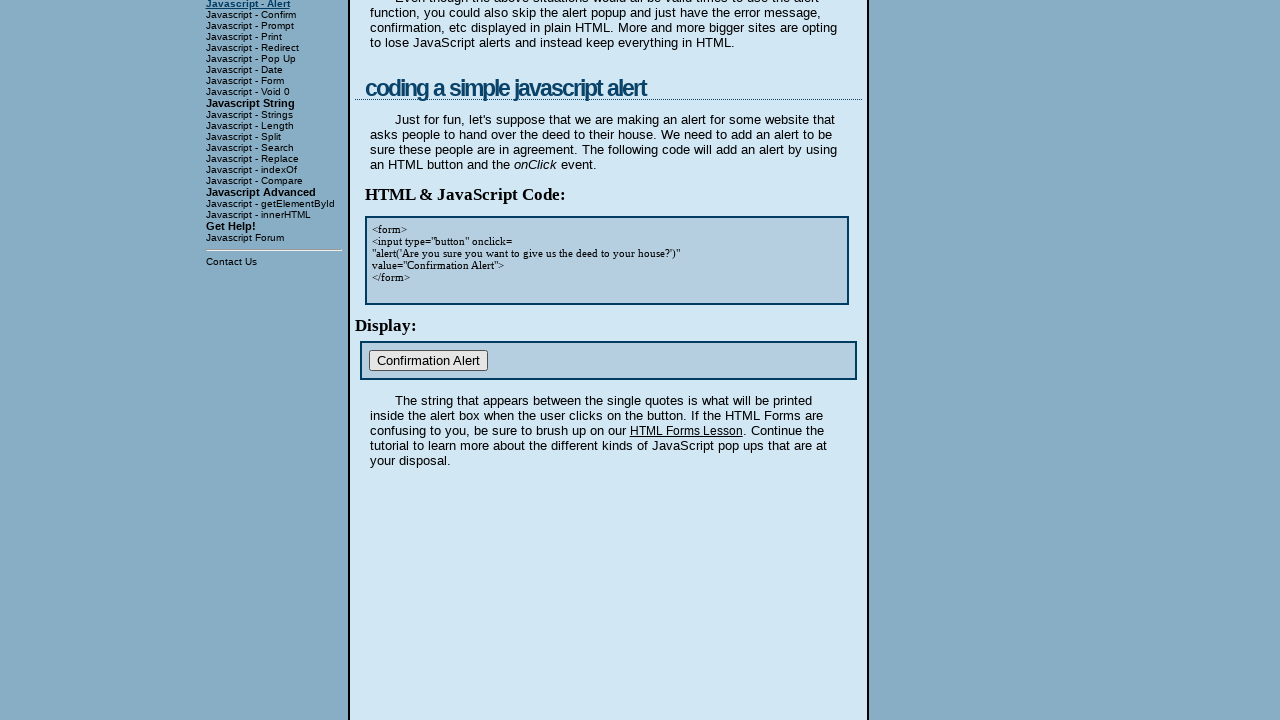

Waited 1000ms for dialog to be processed
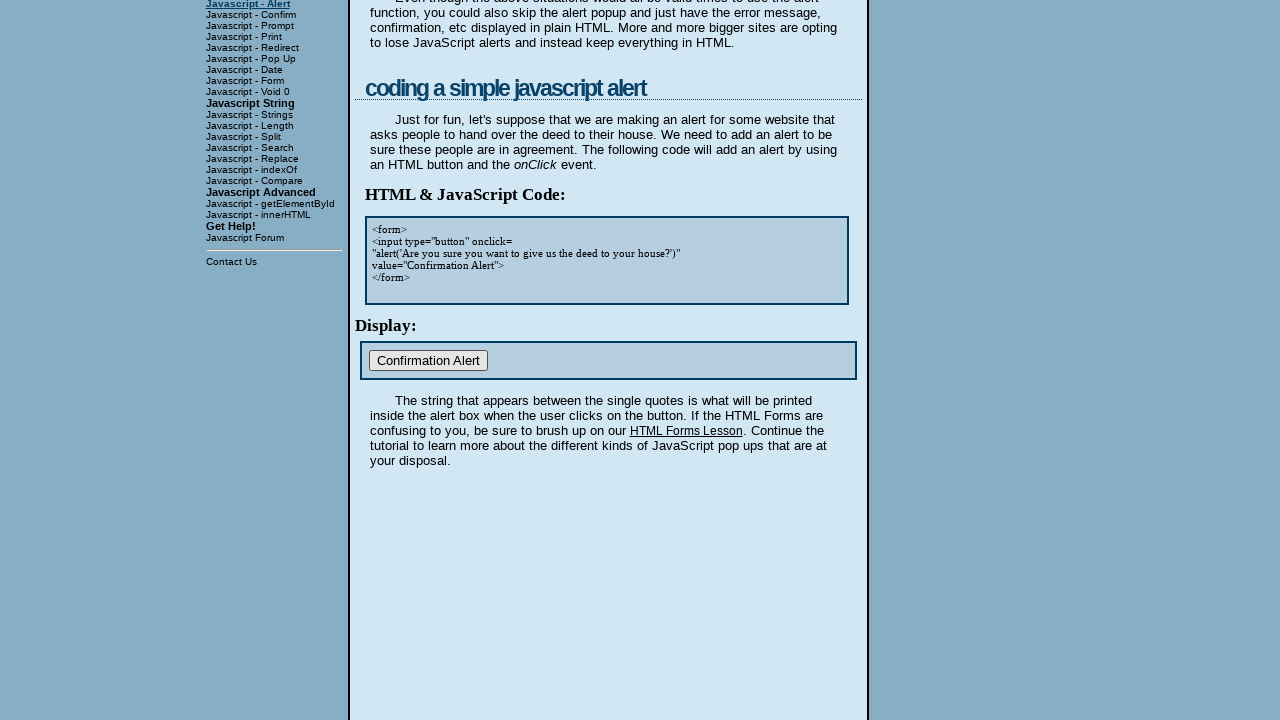

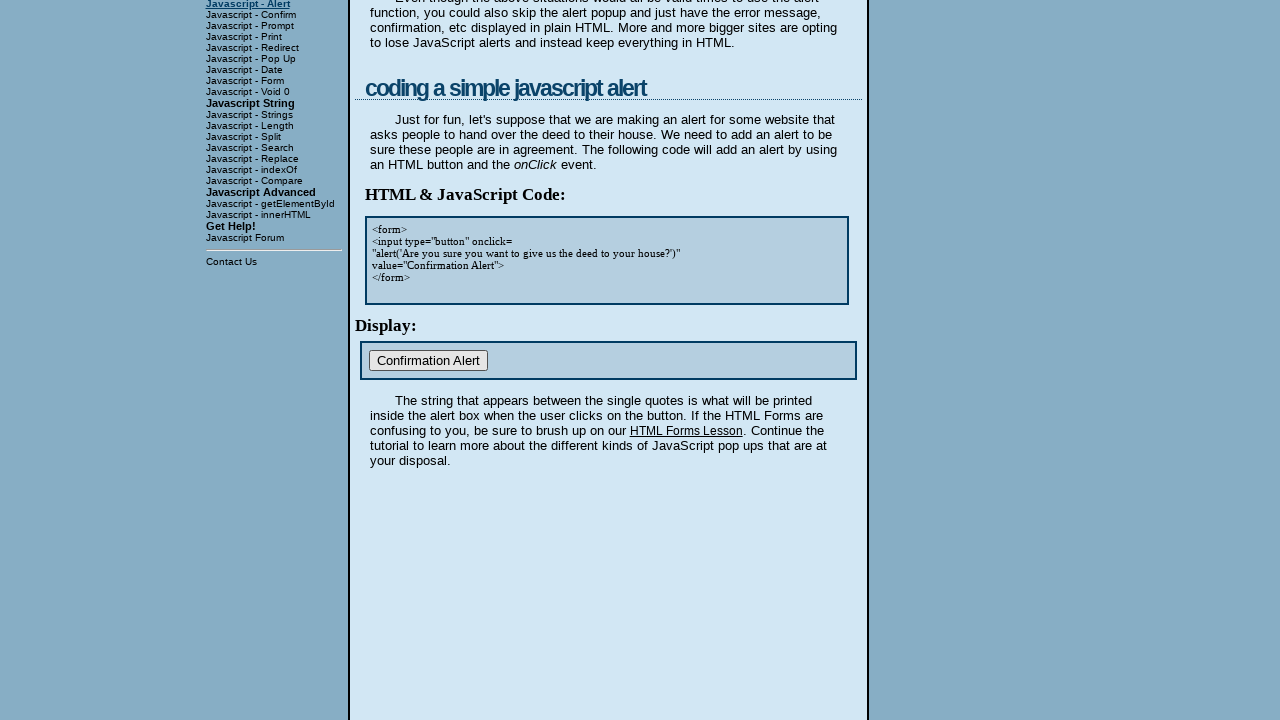